Performs a drag and drop action within a jQuery UI demo frame

Starting URL: https://jqueryui.com/droppable/

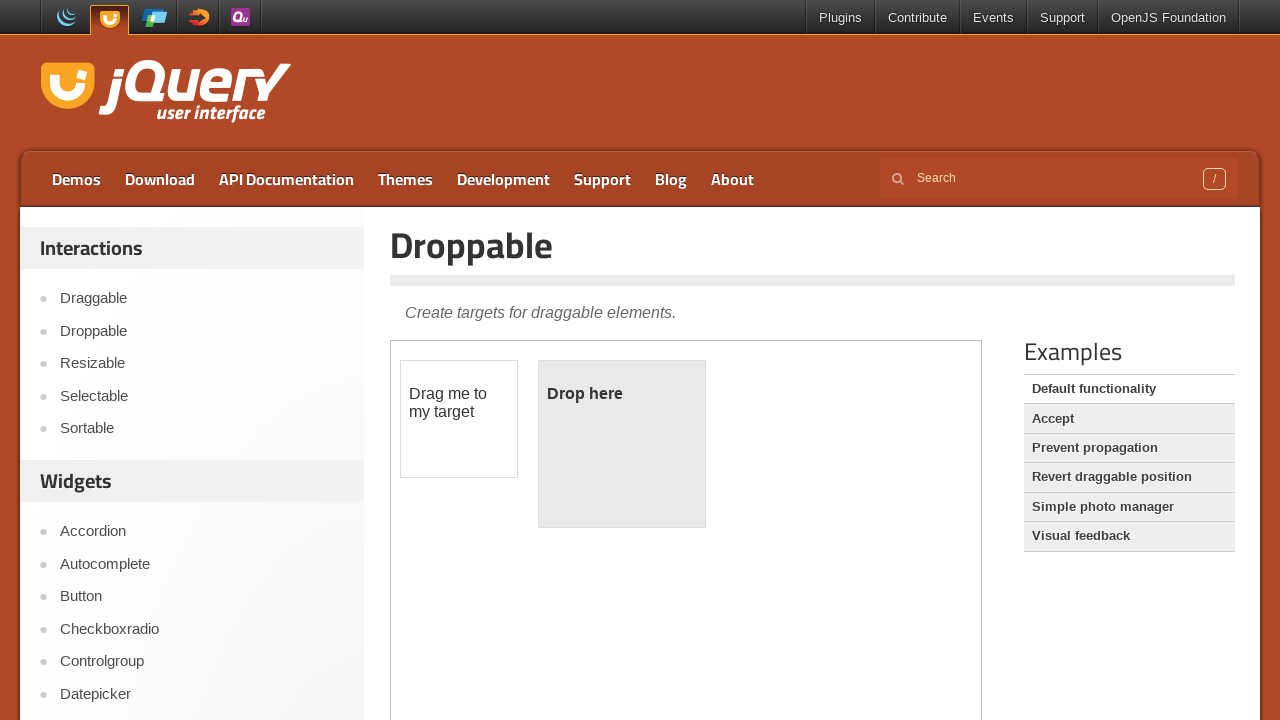

Located the demo frame containing drag and drop elements
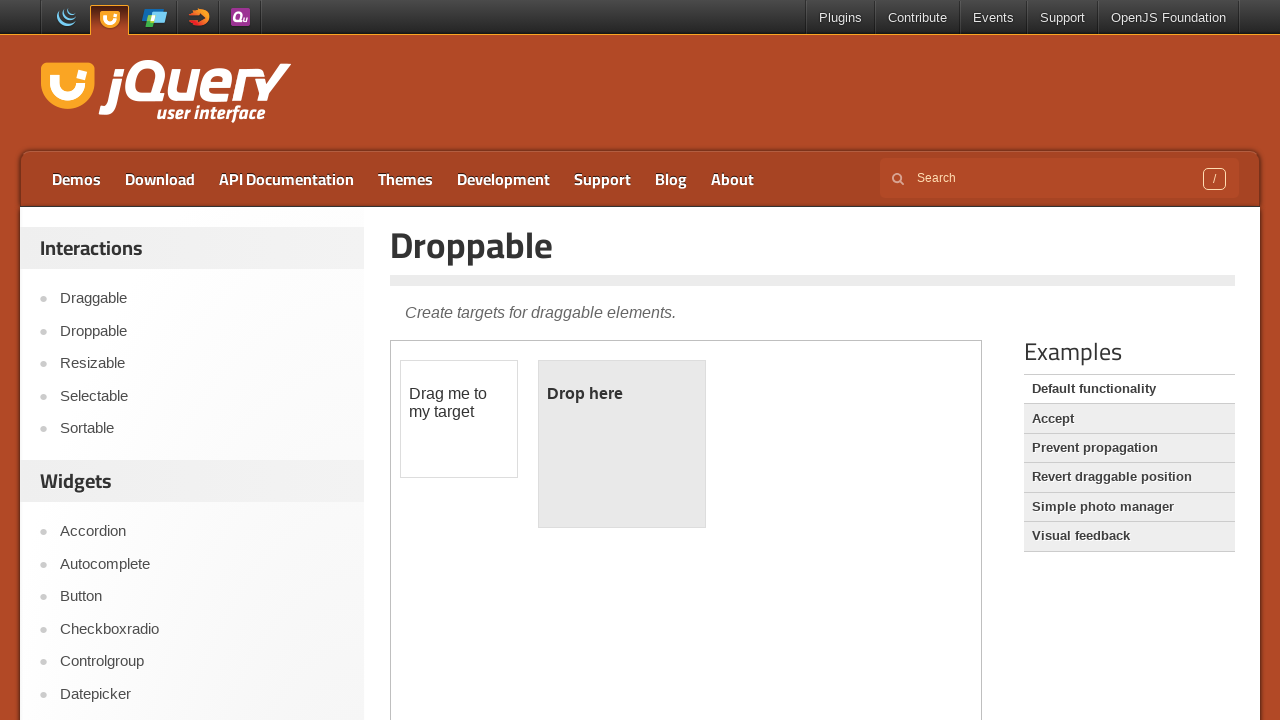

Located the draggable element within the demo frame
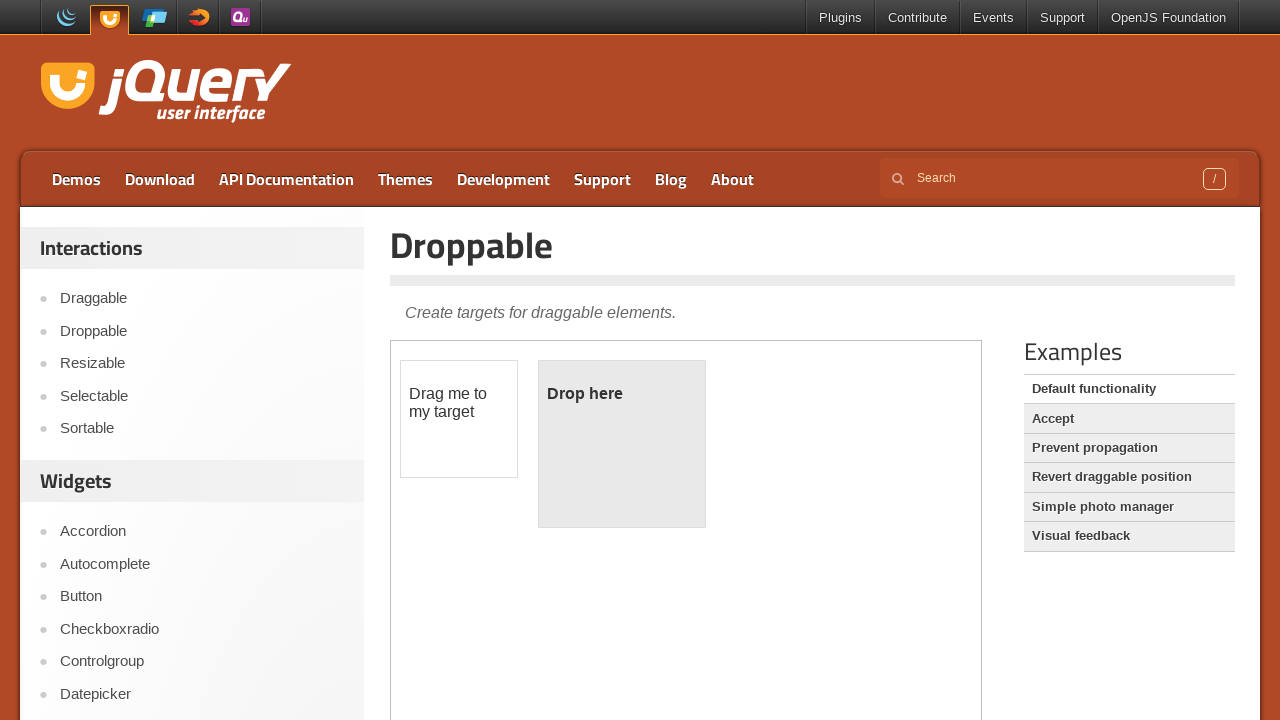

Located the droppable element within the demo frame
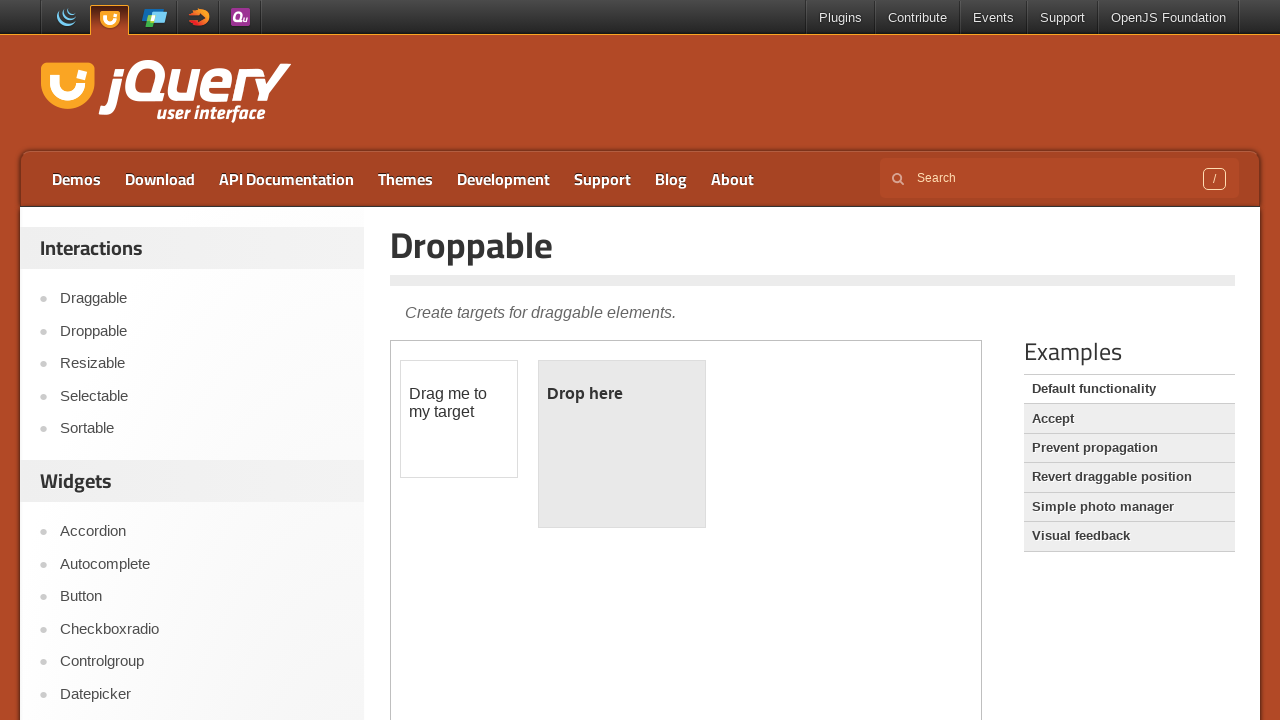

Performed drag and drop action from draggable to droppable element at (622, 444)
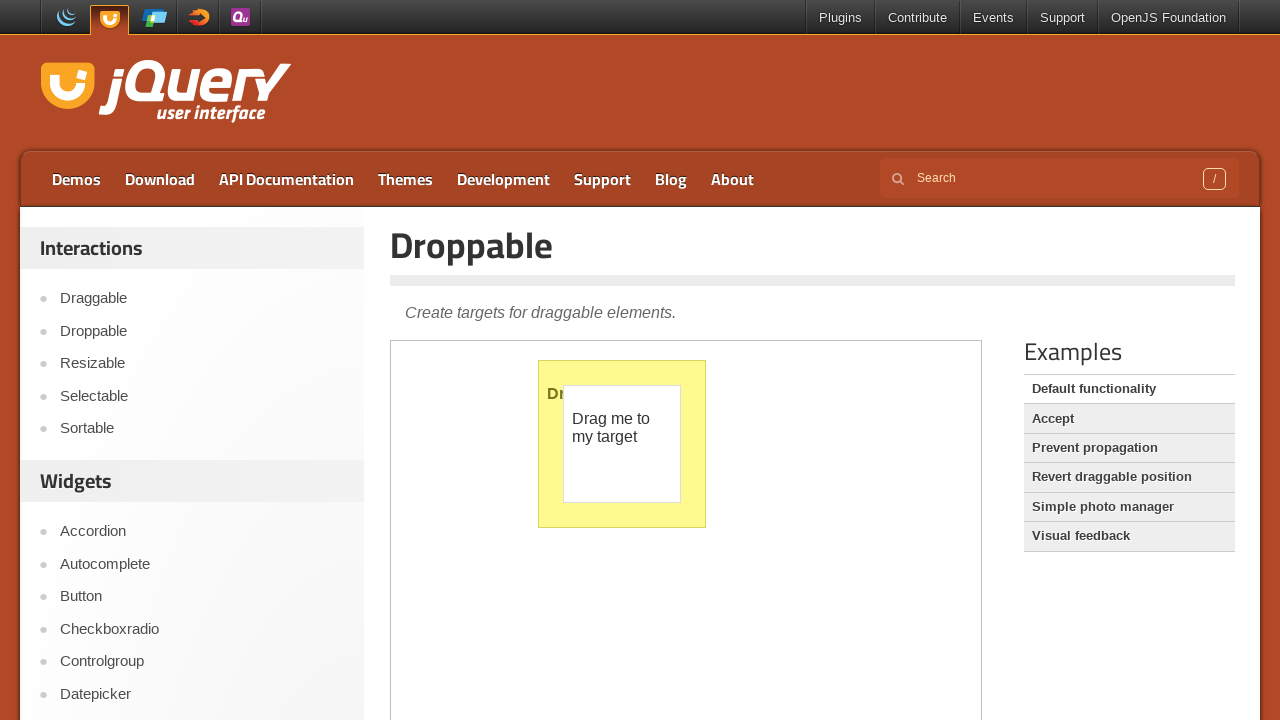

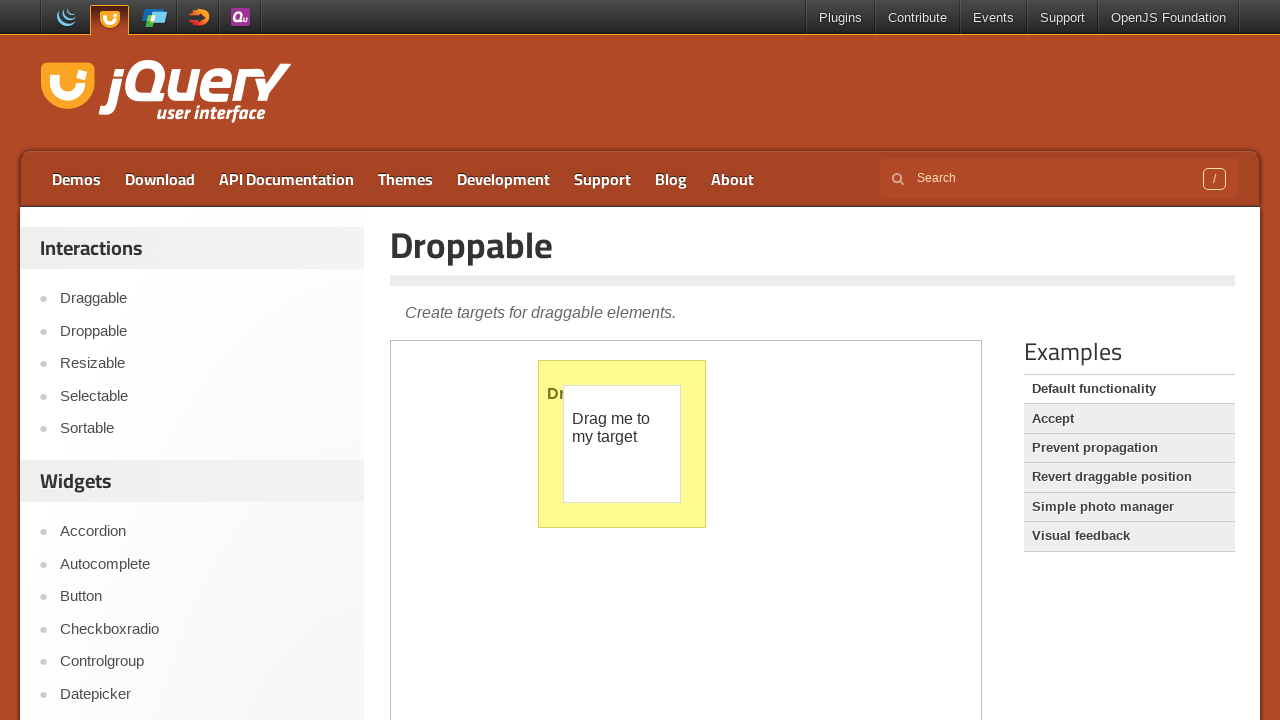